Tests a web form by entering text into an input field, submitting the form, and verifying the success message is displayed

Starting URL: https://www.selenium.dev/selenium/web/web-form.html

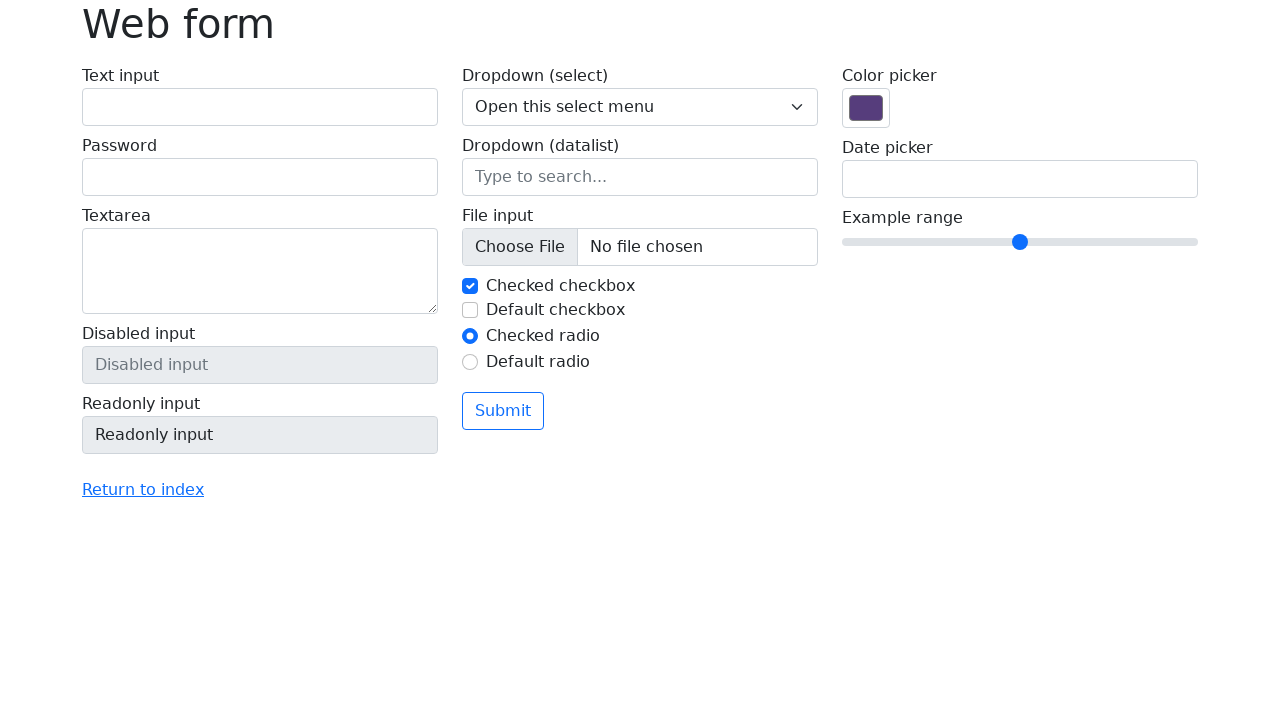

Verified page title is 'Web form'
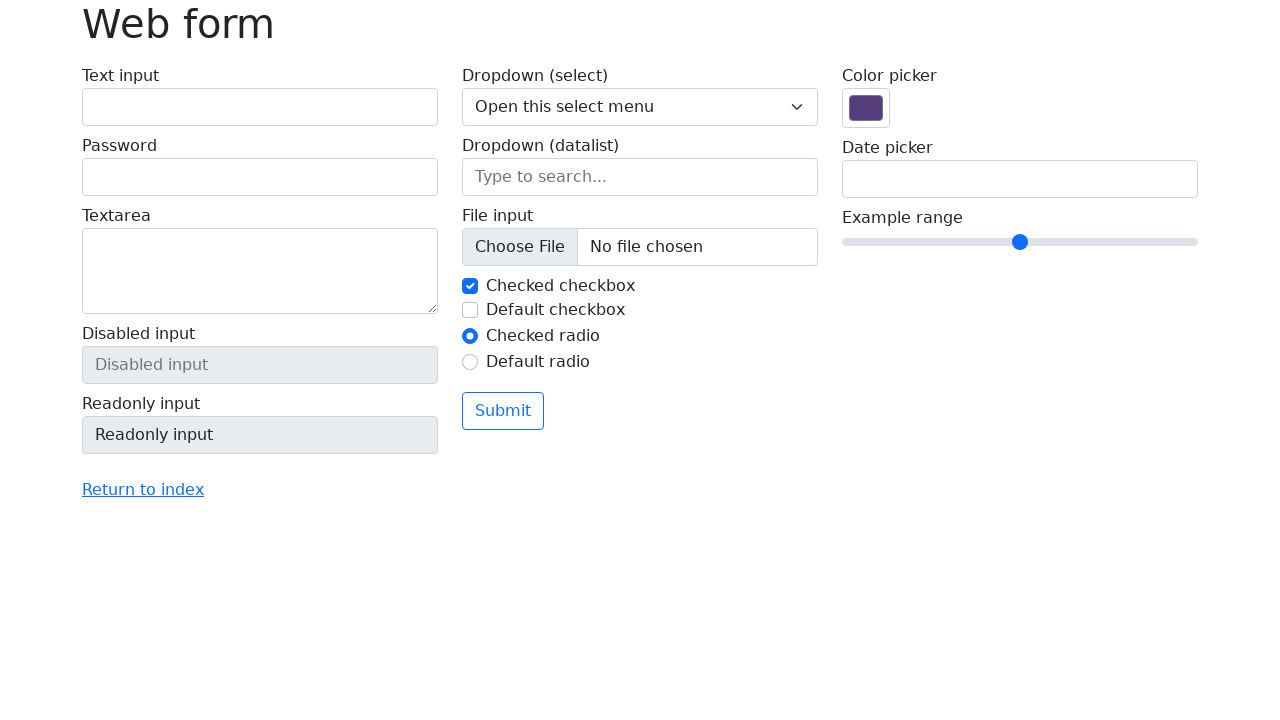

Filled text input field with 'Selenium' on input[name='my-text']
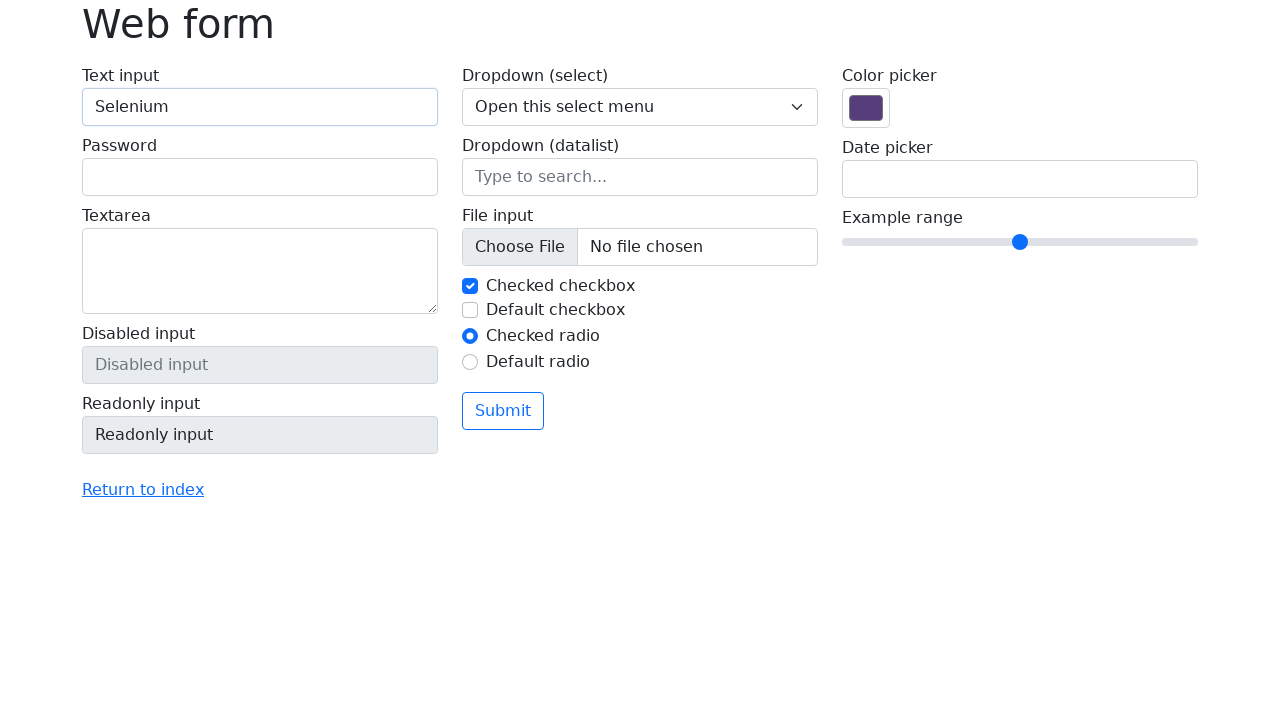

Clicked the submit button at (503, 411) on button
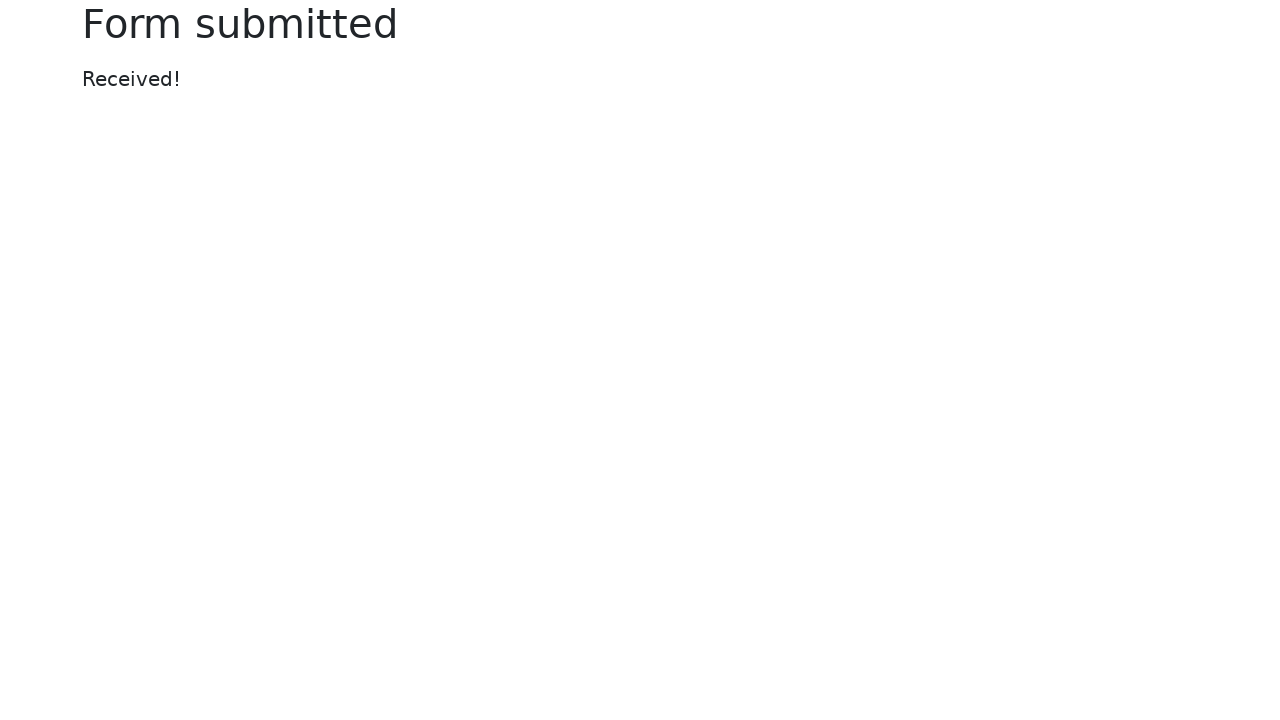

Success message element became visible
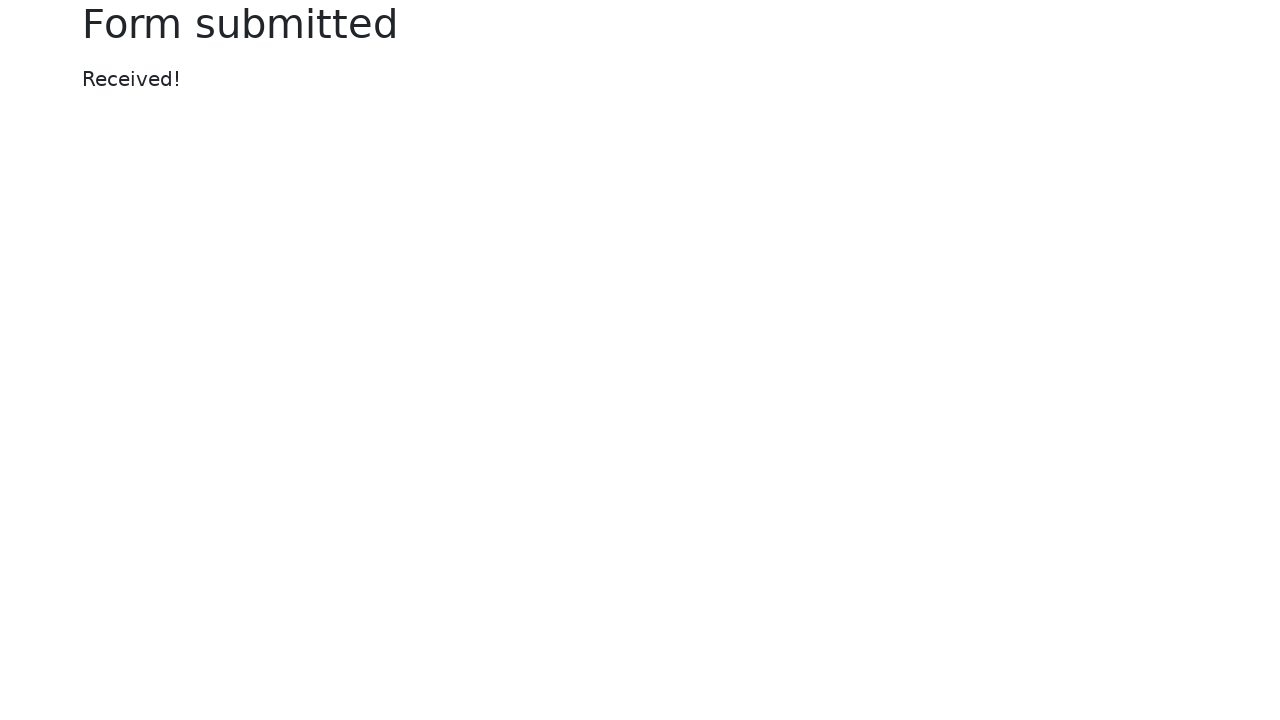

Verified success message displays 'Received!'
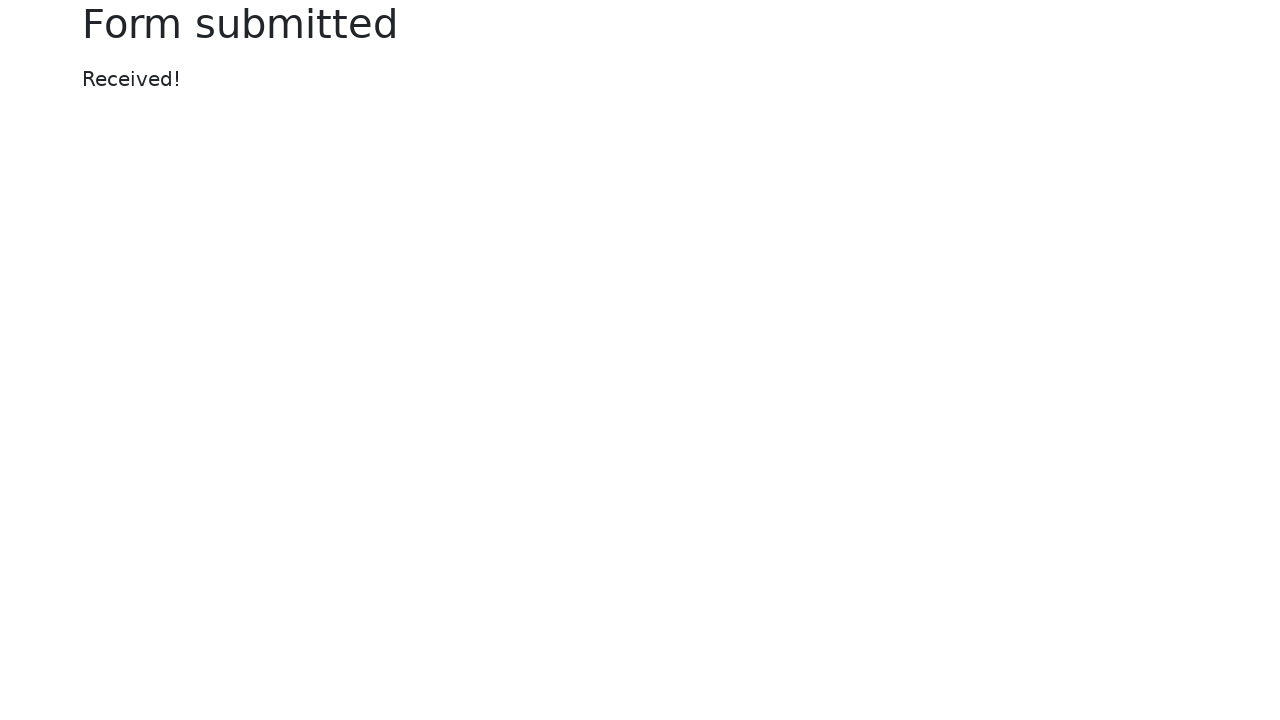

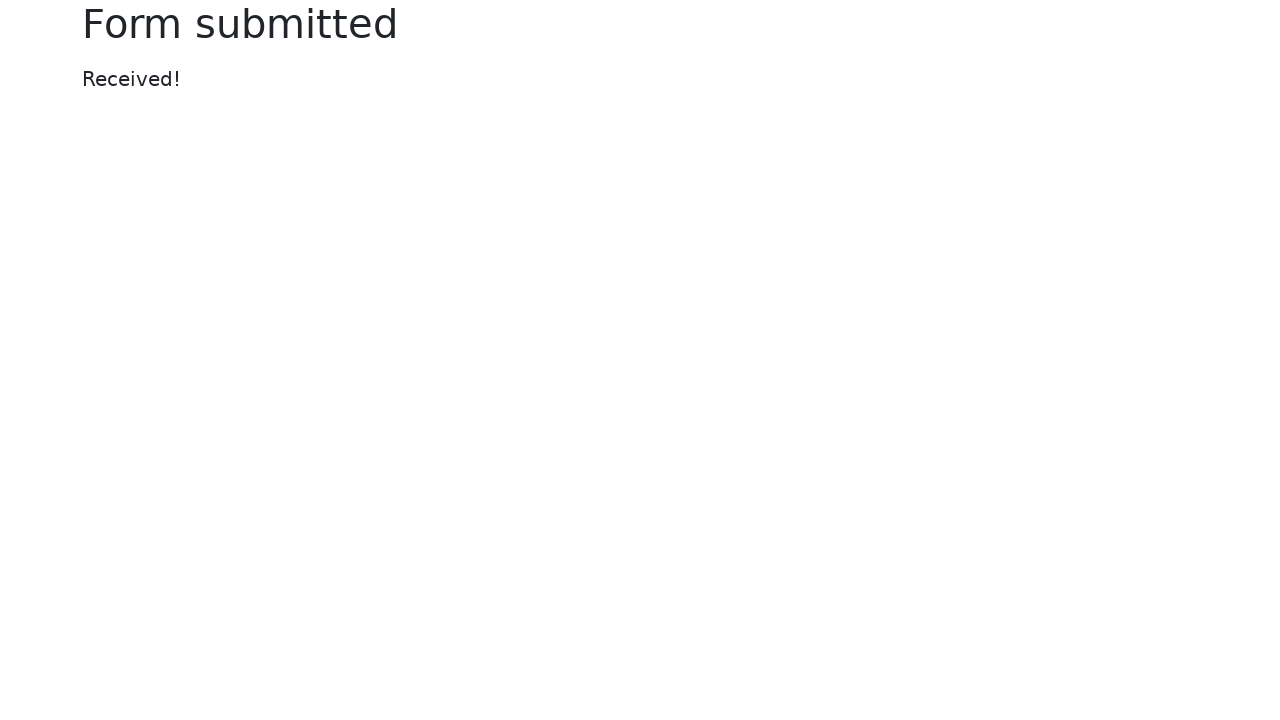